Tests dynamic checkbox control by checking its initial state and then toggling it

Starting URL: https://v1.training-support.net/selenium/dynamic-controls

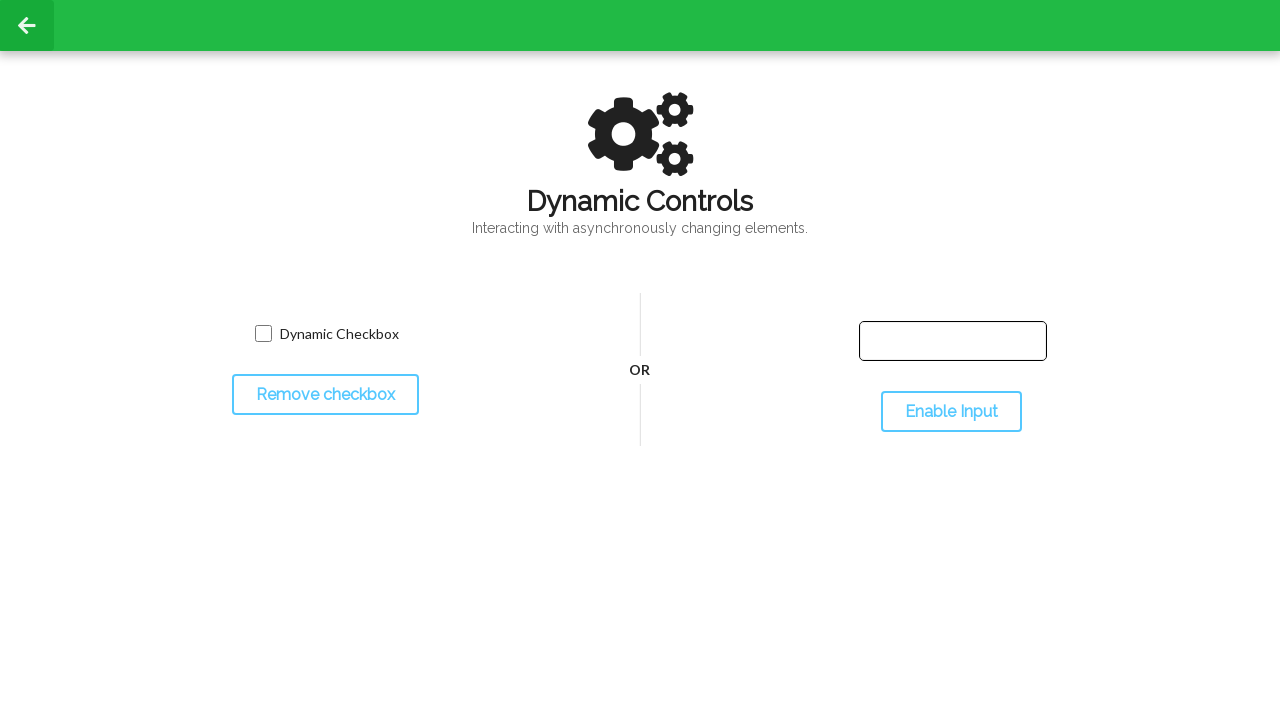

Located the dynamic checkbox element
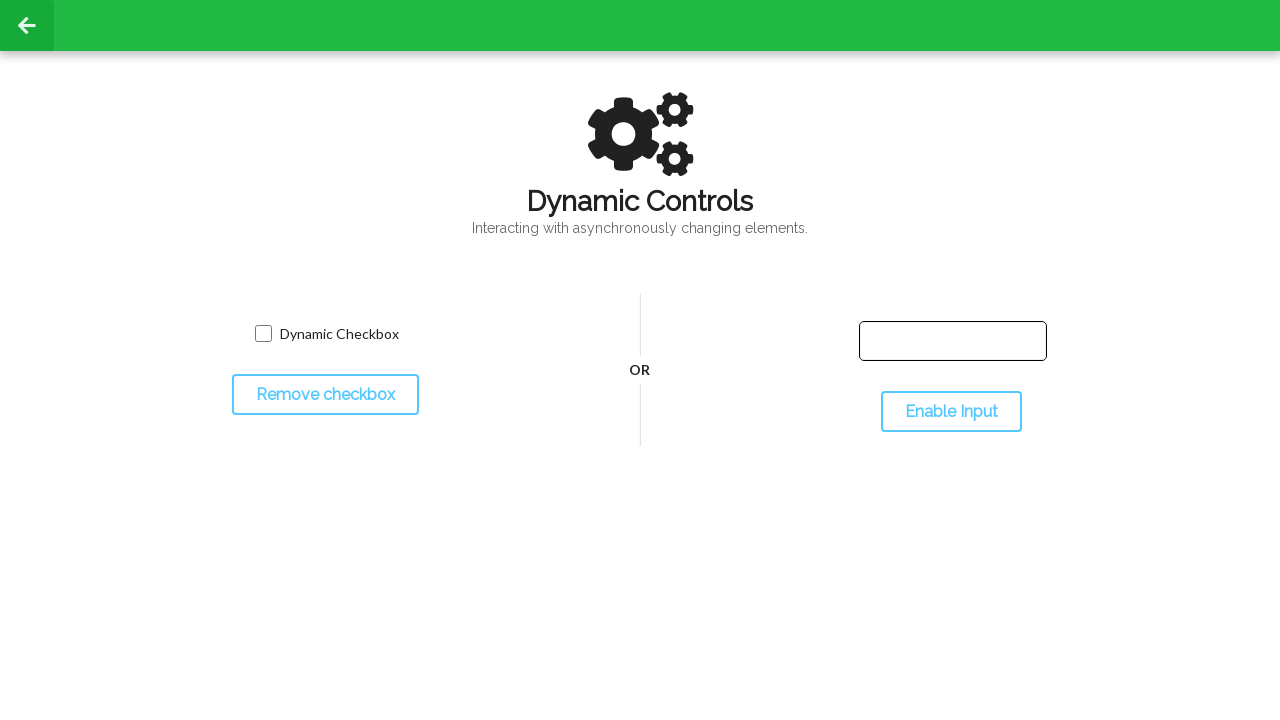

Checked initial state of checkbox - should be unchecked
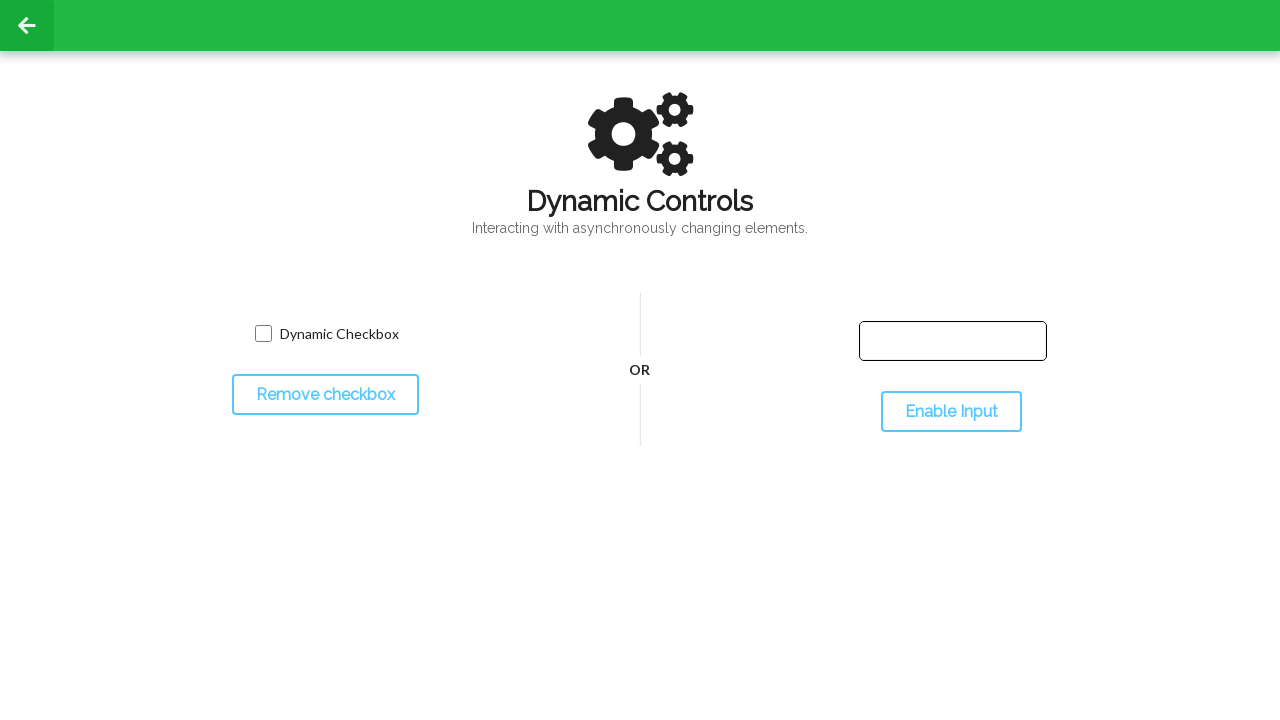

Clicked checkbox to toggle its state at (263, 334) on xpath=//div/input[@type='checkbox']
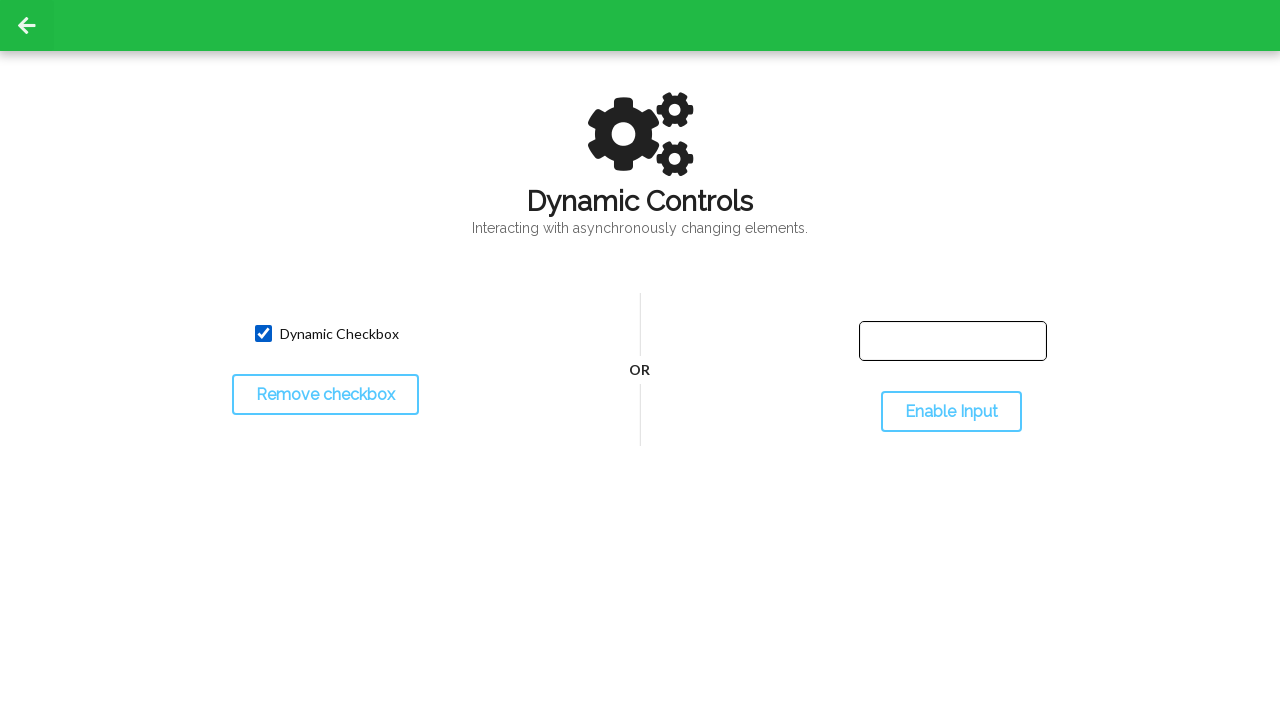

Verified checkbox is now checked after toggle
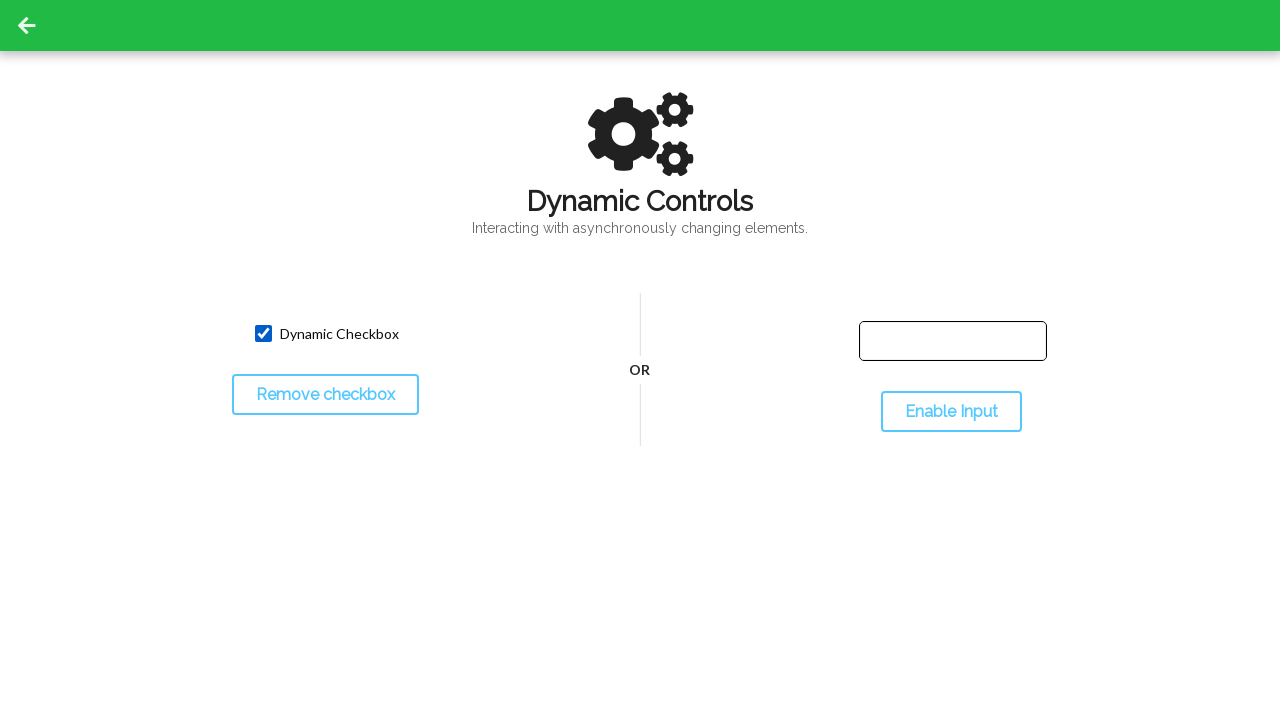

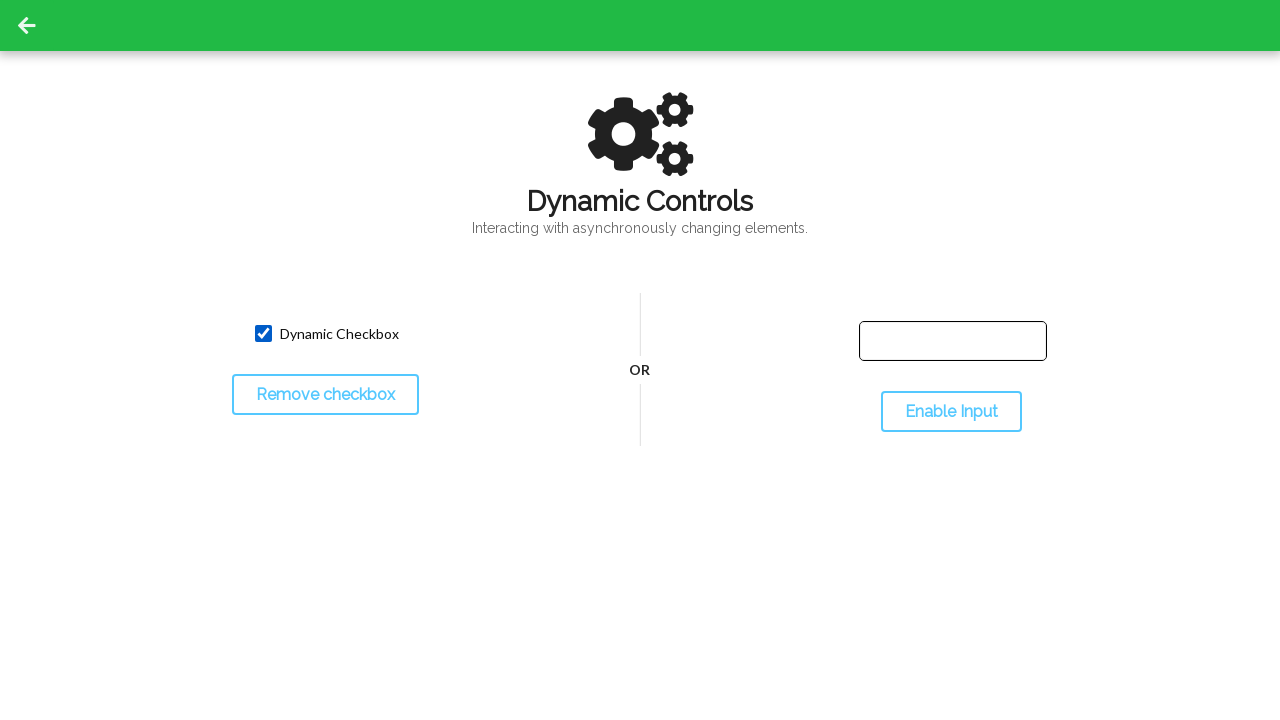